Tests clicking a checkbox on a Svelte event modifiers tutorial page

Starting URL: https://chriswongatcuhk.github.io/7-Event-Modifiers-in-Svelte-You-Must-Know/

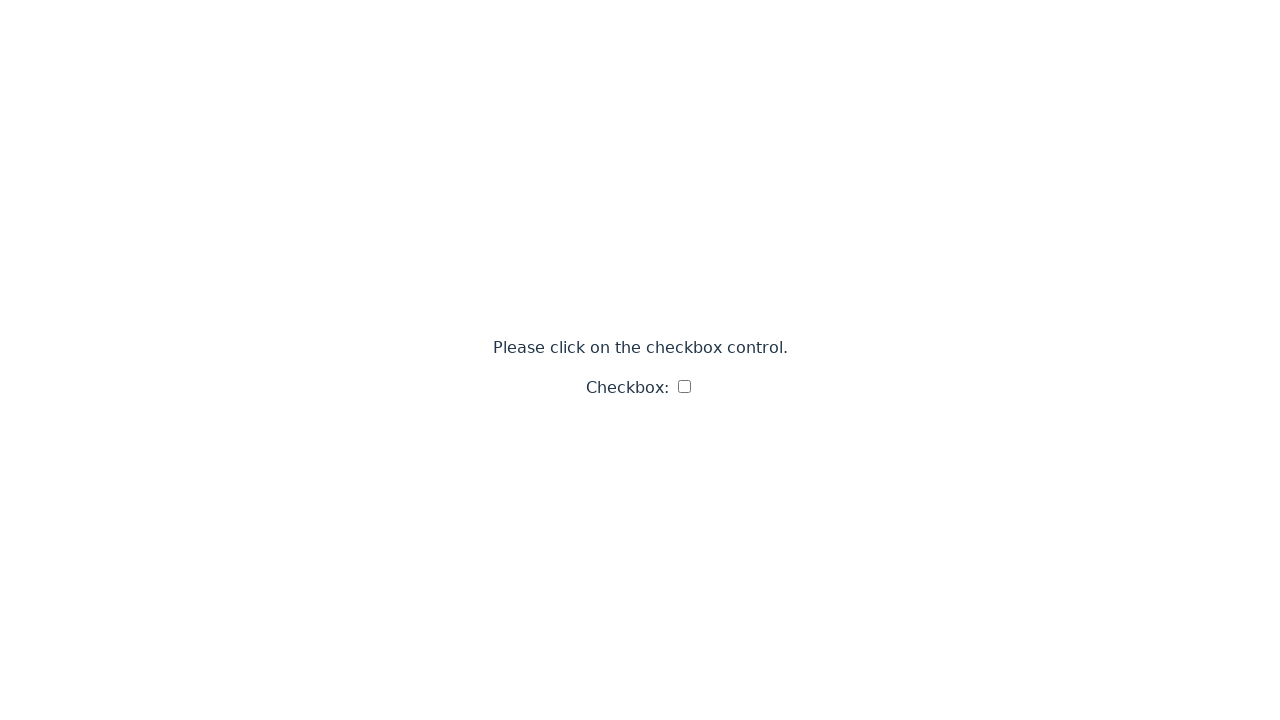

Navigated to Svelte event modifiers tutorial page
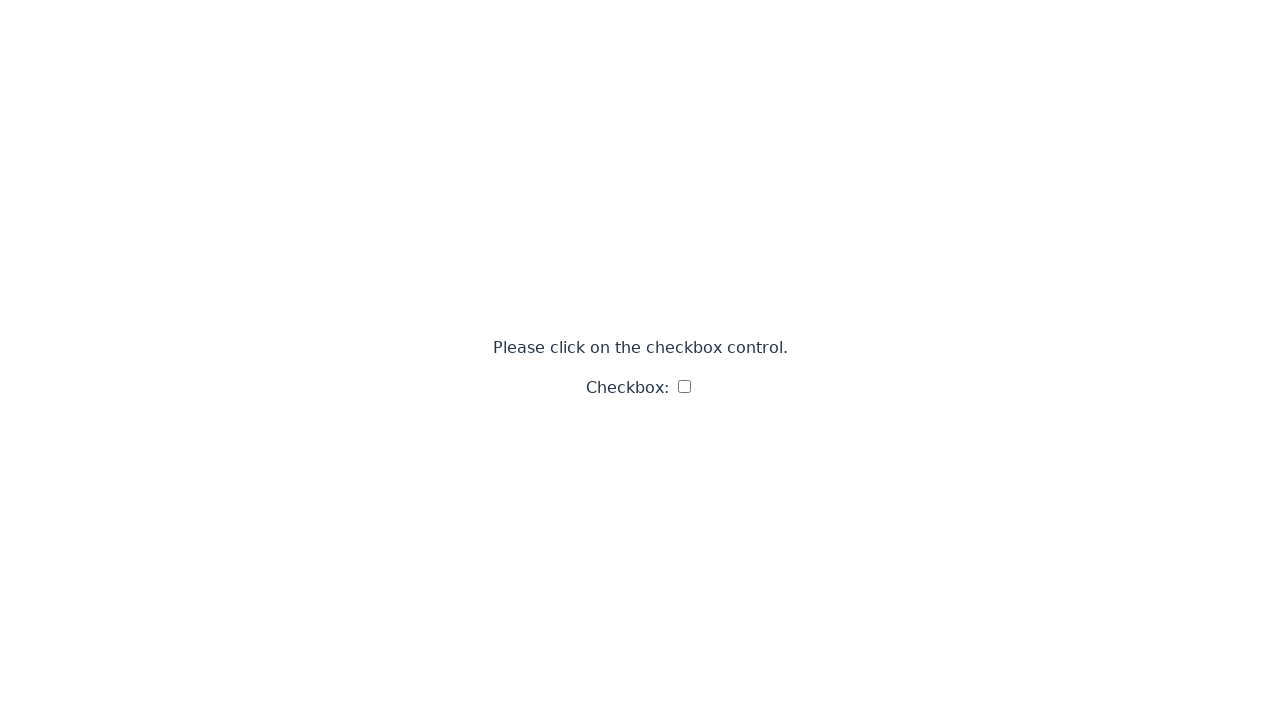

Clicked the checkbox on the event modifiers tutorial page at (684, 386) on internal:role=checkbox
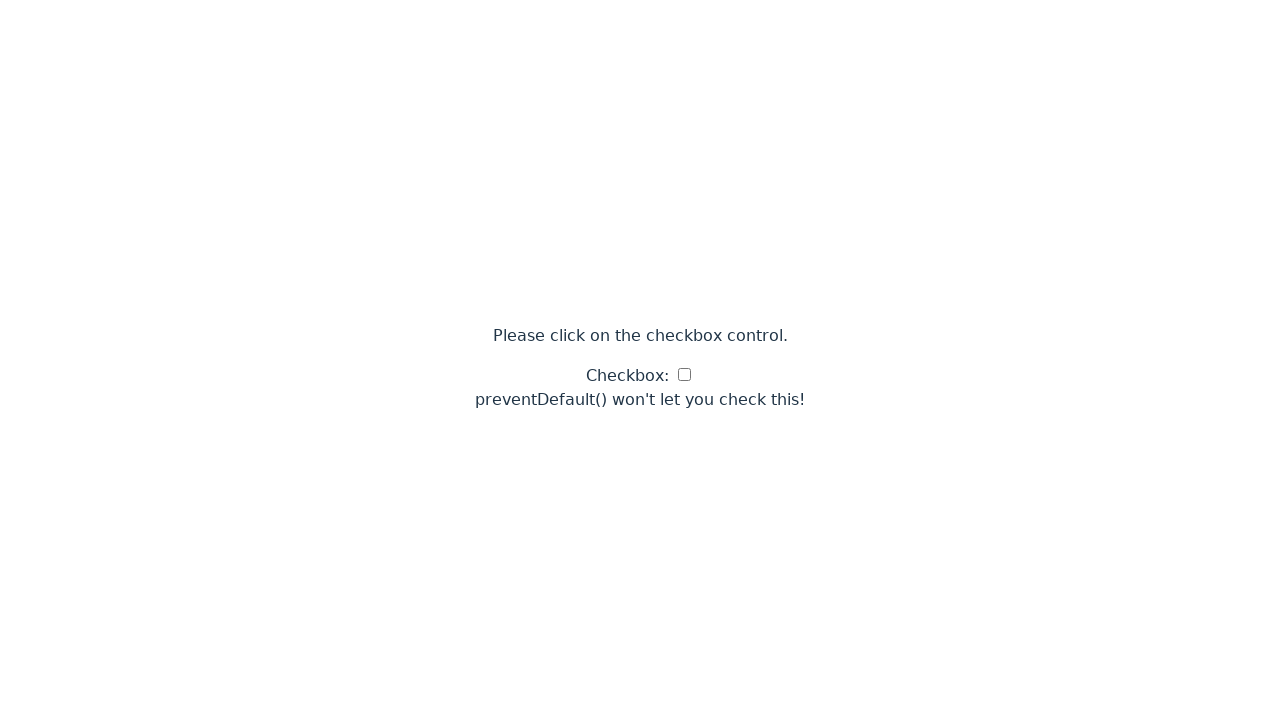

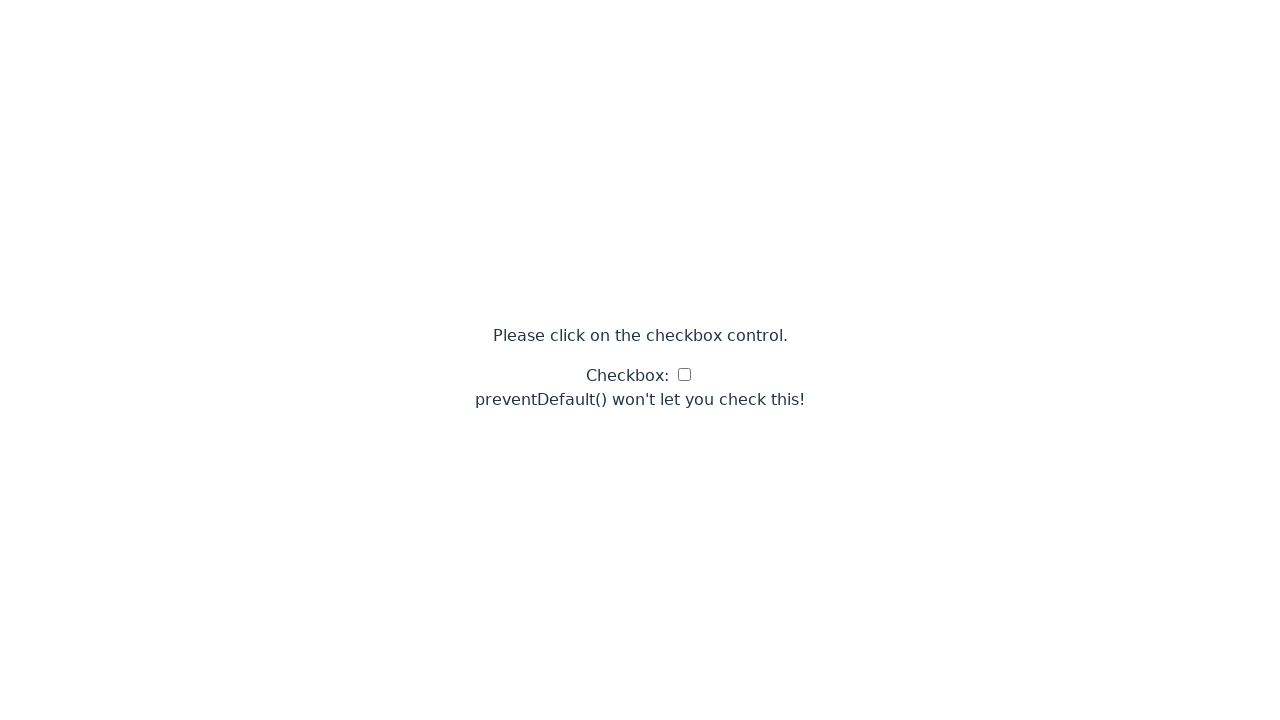